Tests dynamic elements on a page by navigating to the Disappearing Elements section and refreshing until all menu options appear

Starting URL: http://the-internet.herokuapp.com/

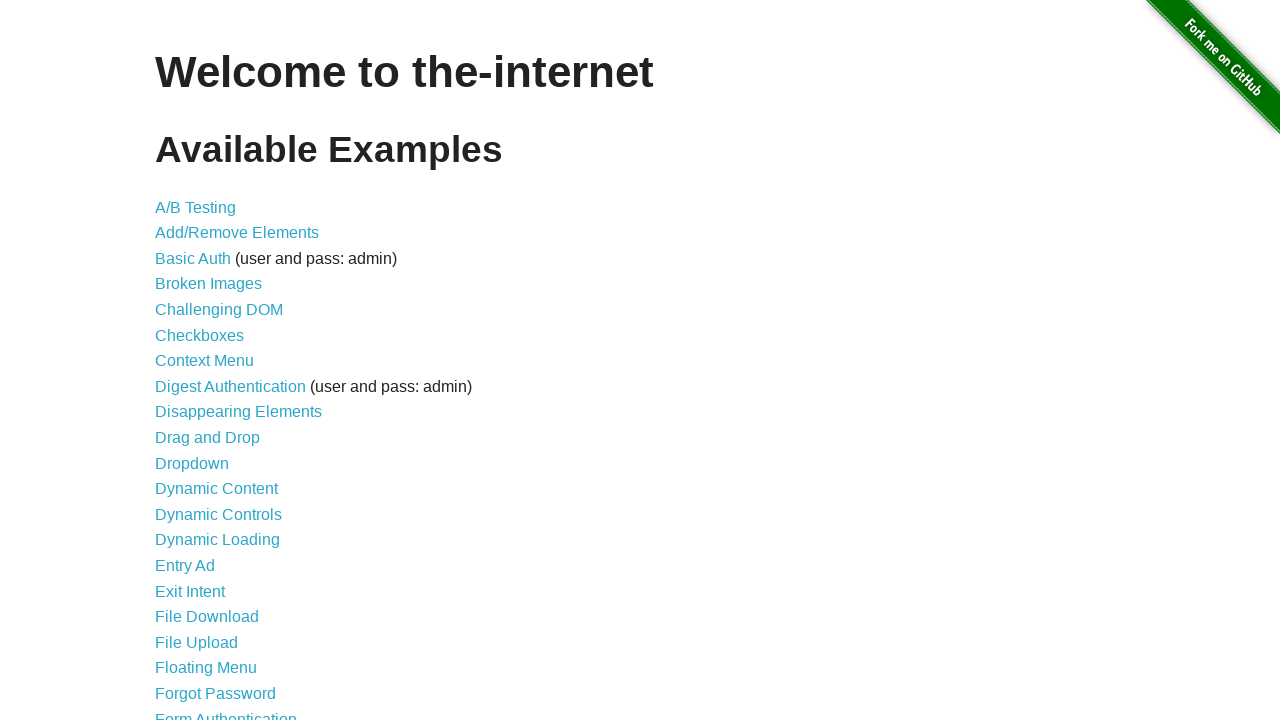

Clicked on 'Disappearing Elements' link at (238, 412) on text='Disappearing Elements'
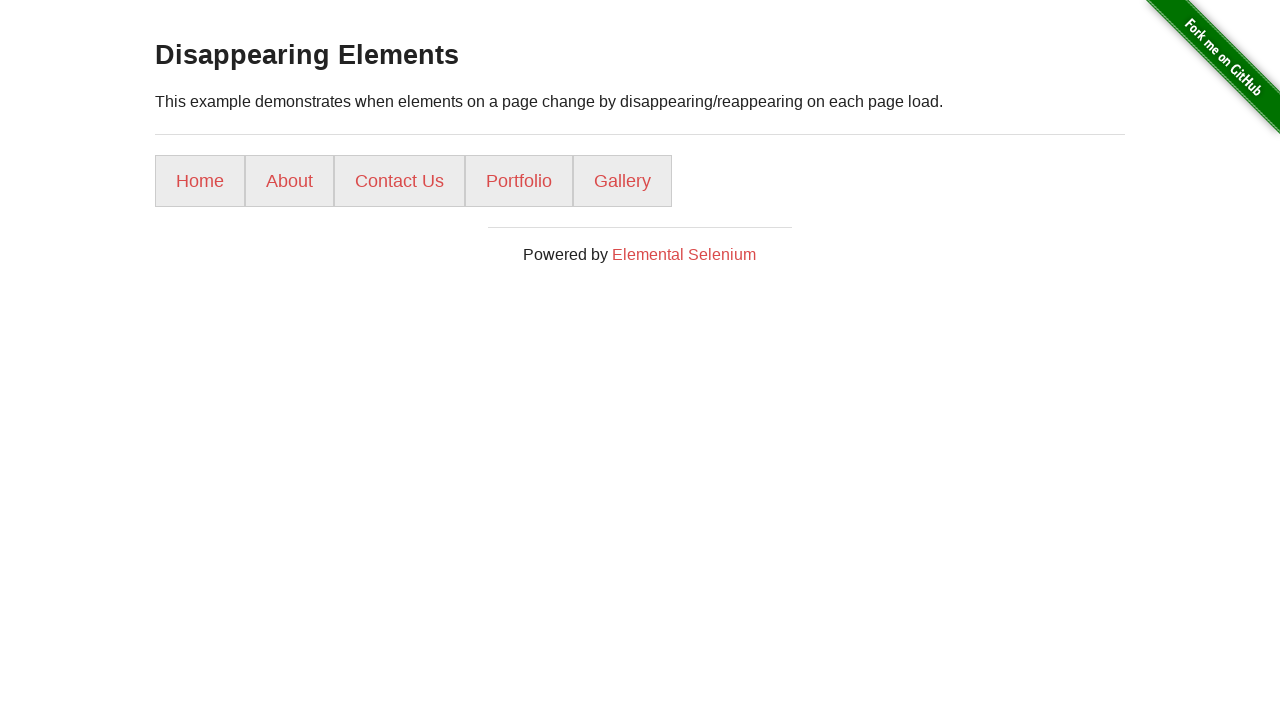

Waited for menu elements to load
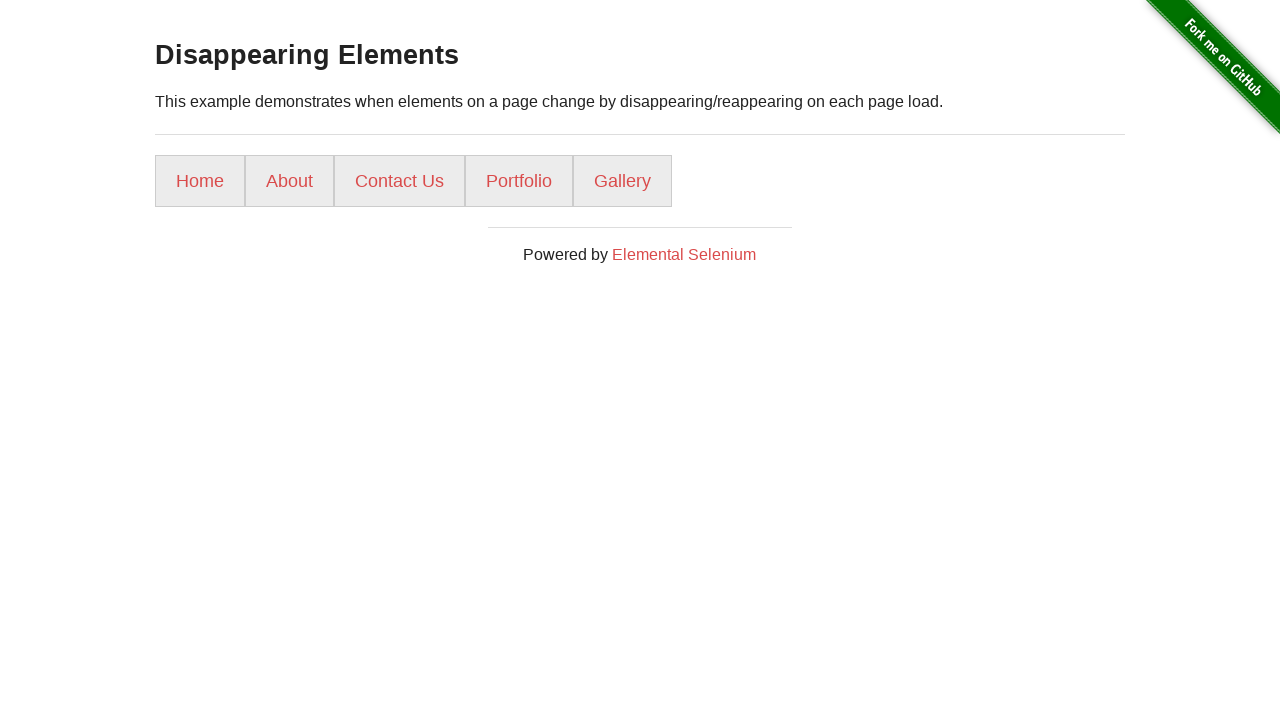

Successfully found all 5 menu options after 1 attempts
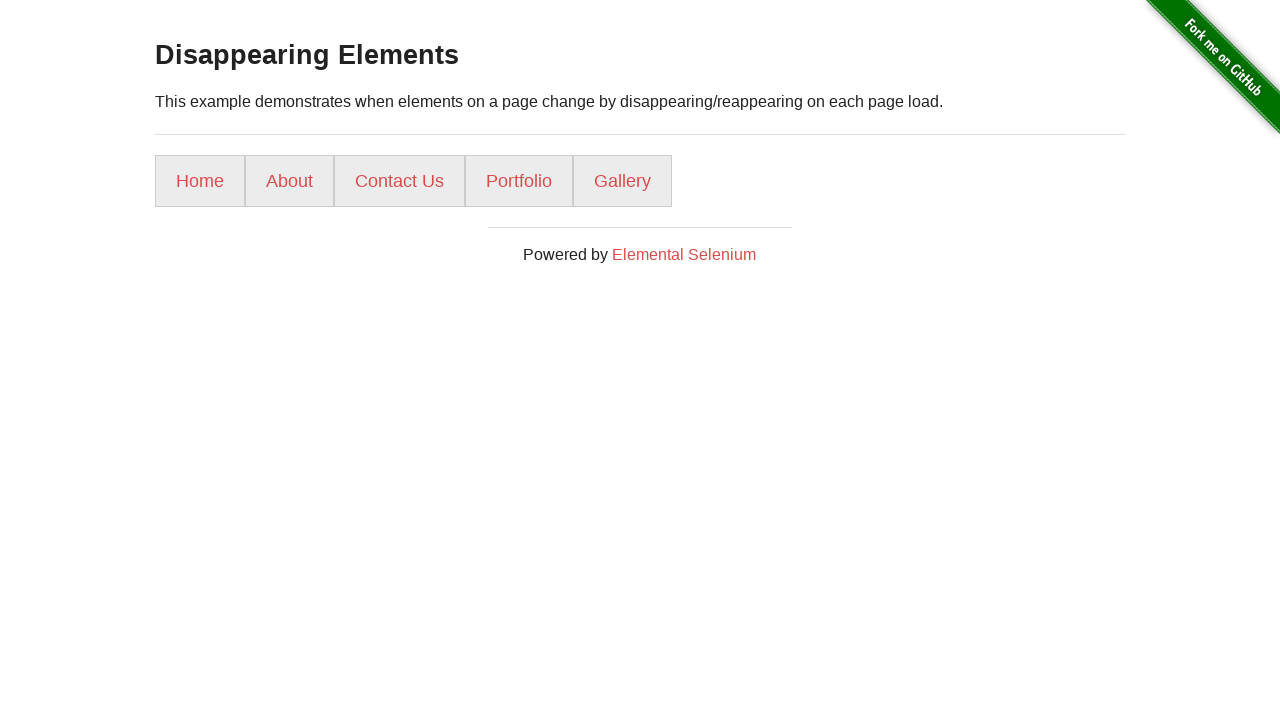

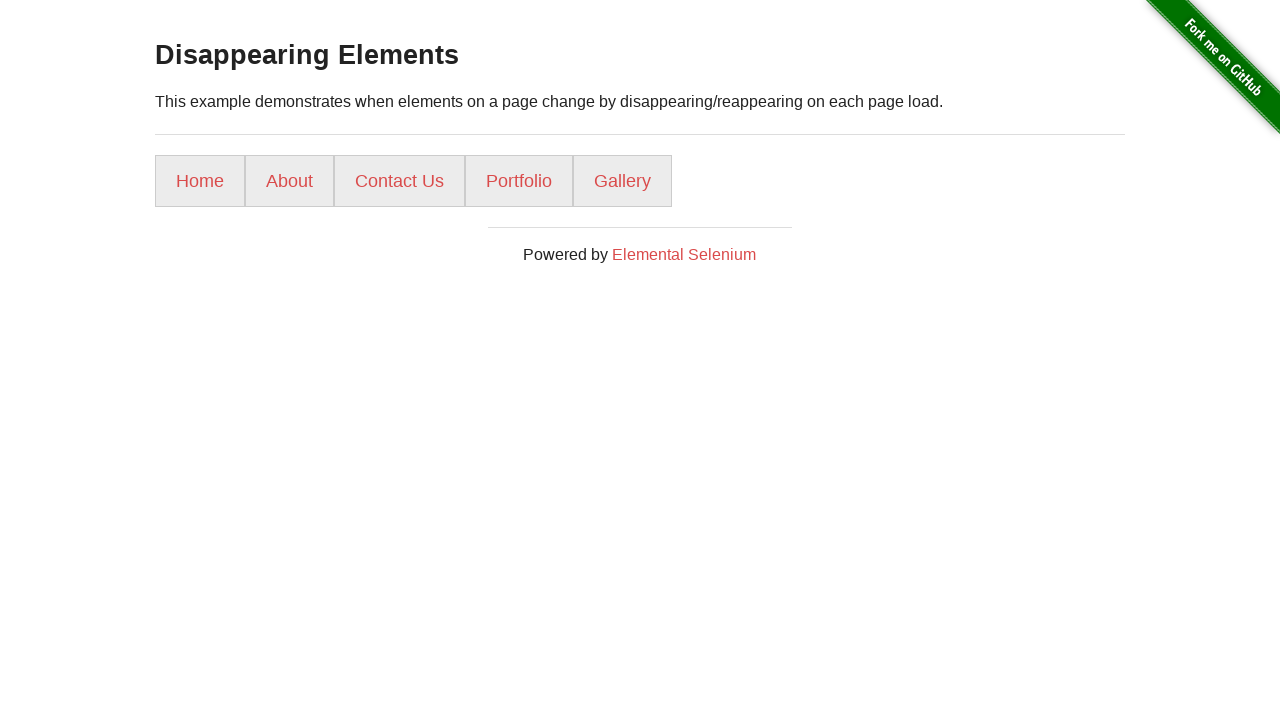